Tests click and drag selection of multiple grid elements

Starting URL: https://jqueryui.com/resources/demos/selectable/display-grid.html

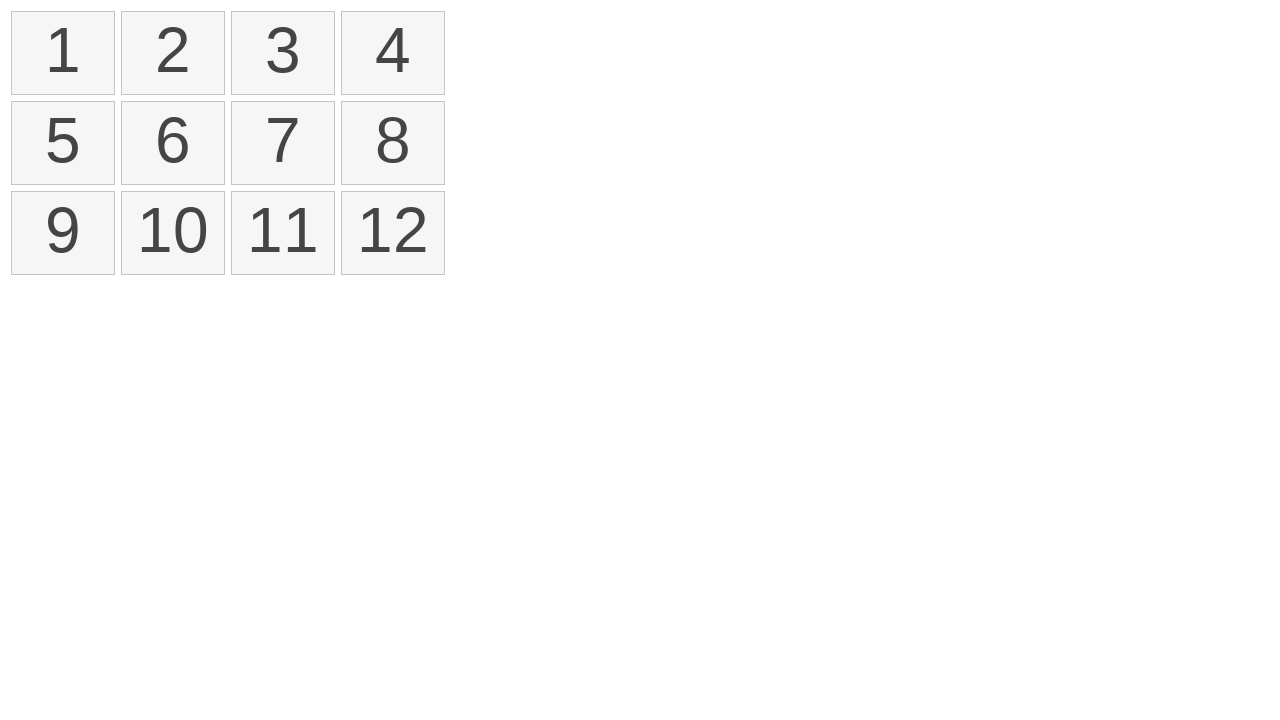

Retrieved all selectable list items from the grid
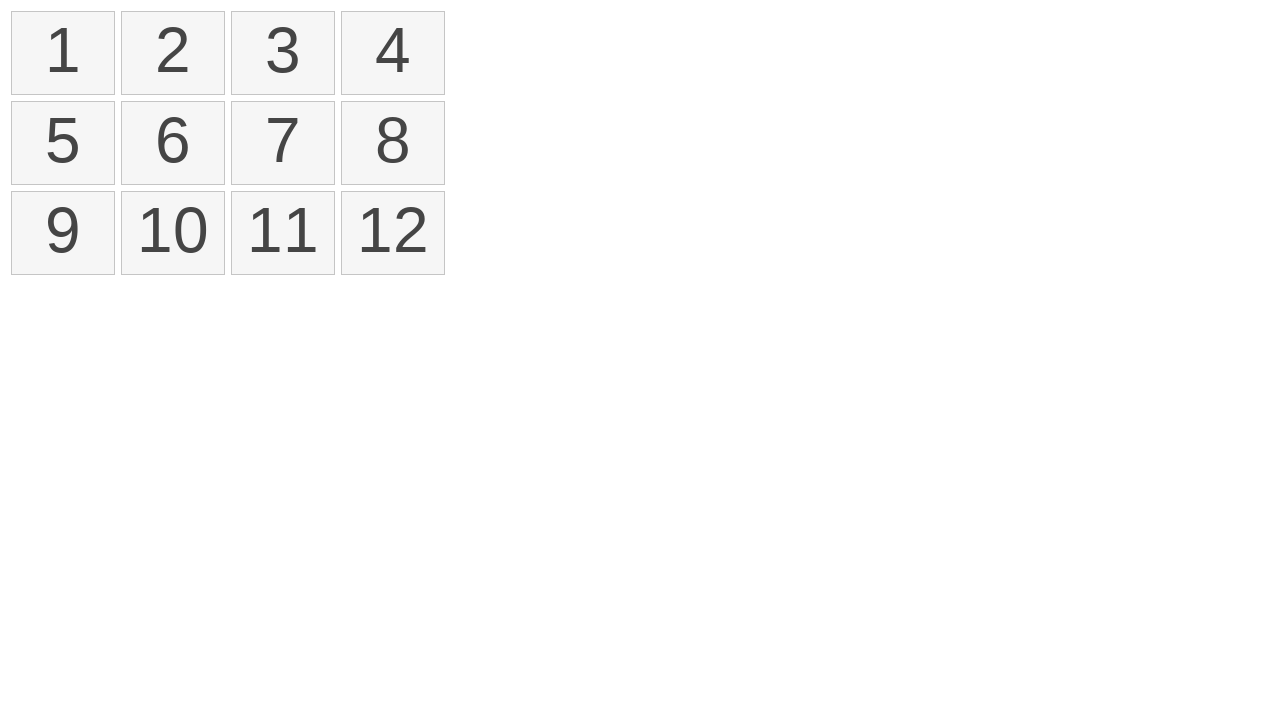

Located first element for click and drag operation
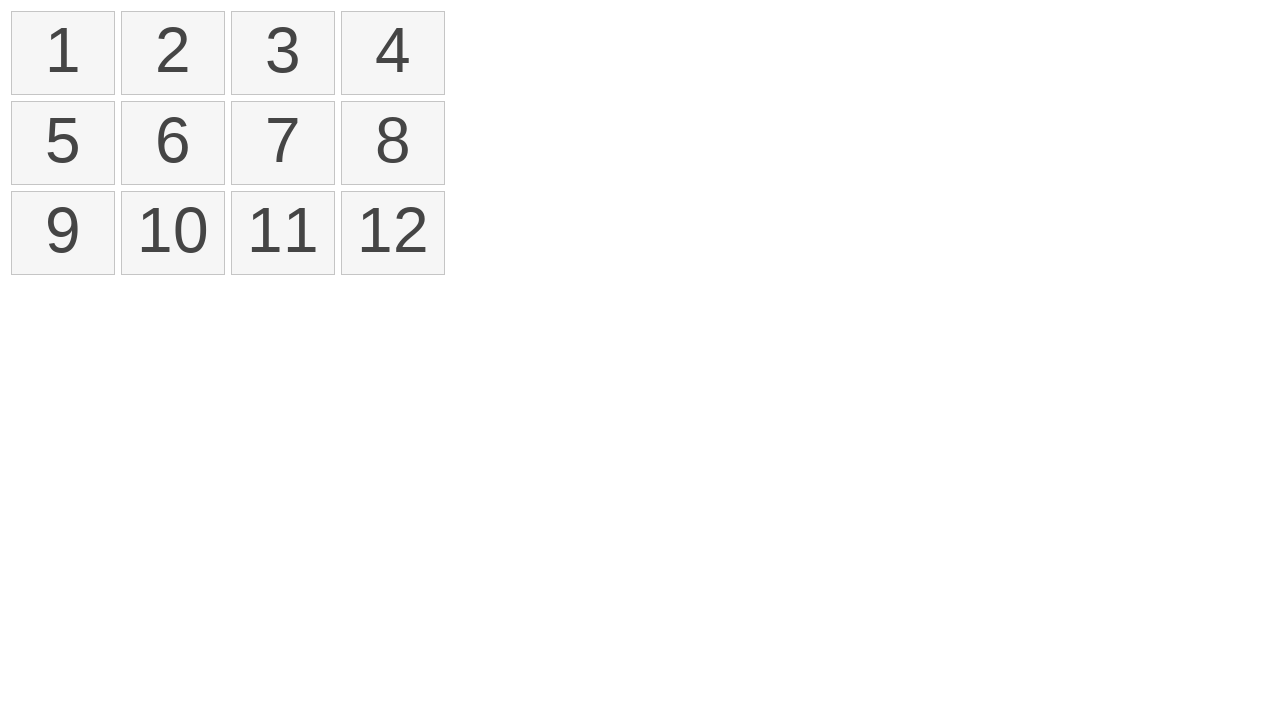

Located 11th element as drag target
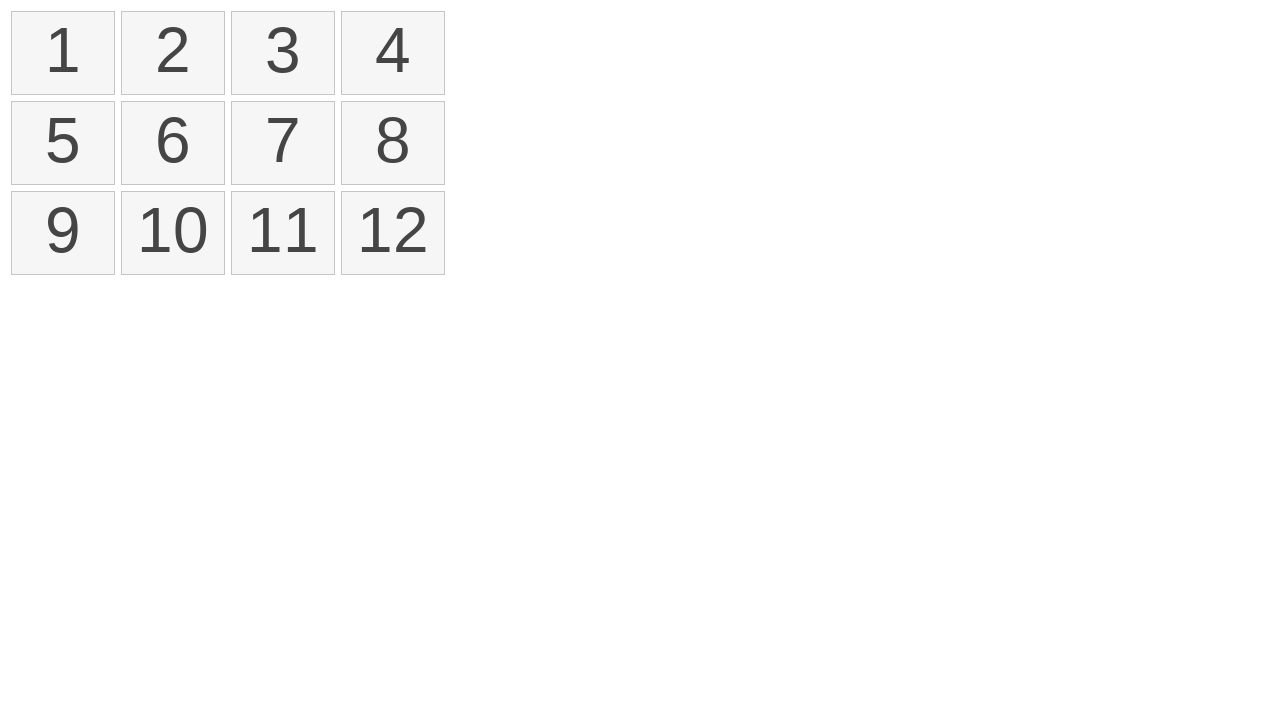

Performed click and drag selection from first to 11th element at (283, 233)
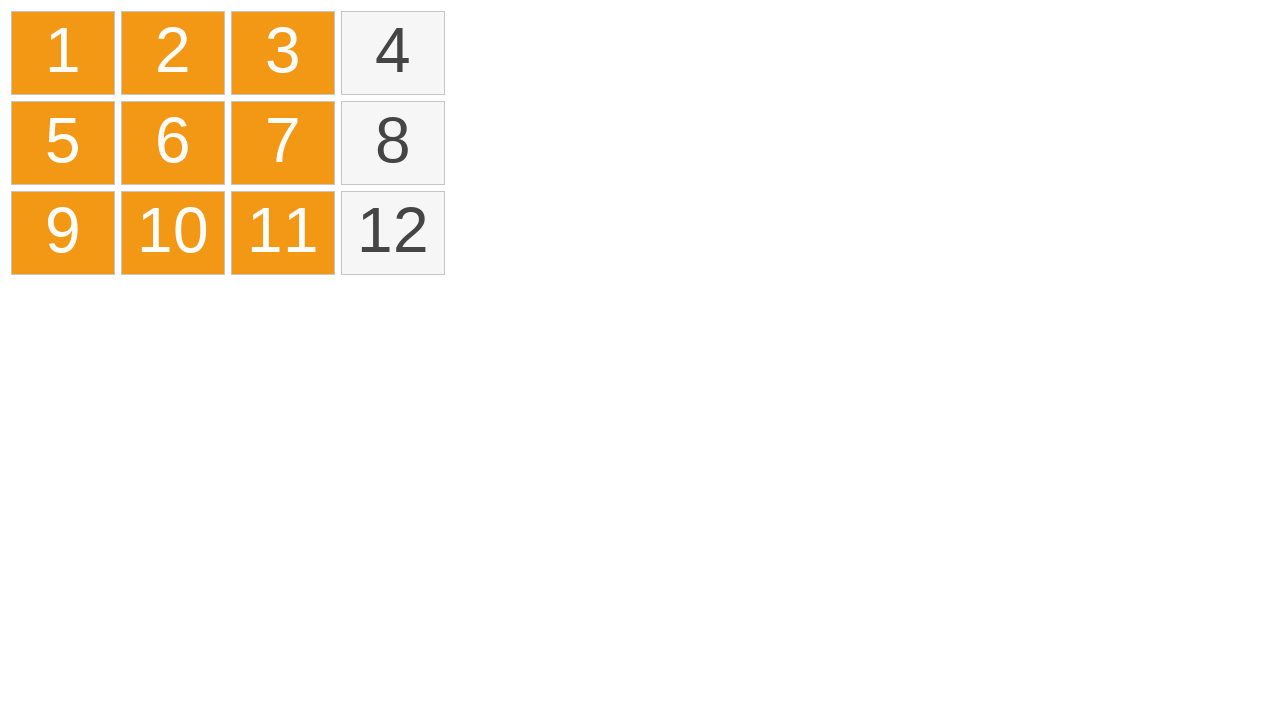

Located all selected elements in grid
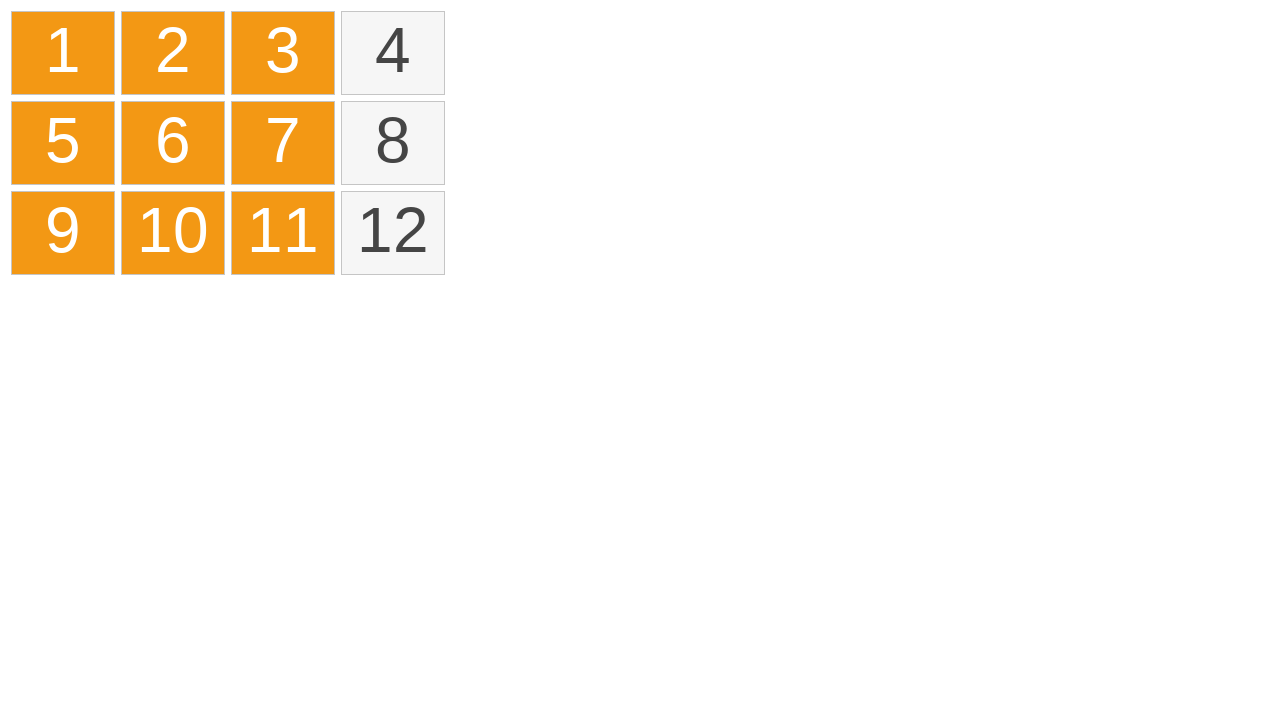

Verified that 9 elements are selected
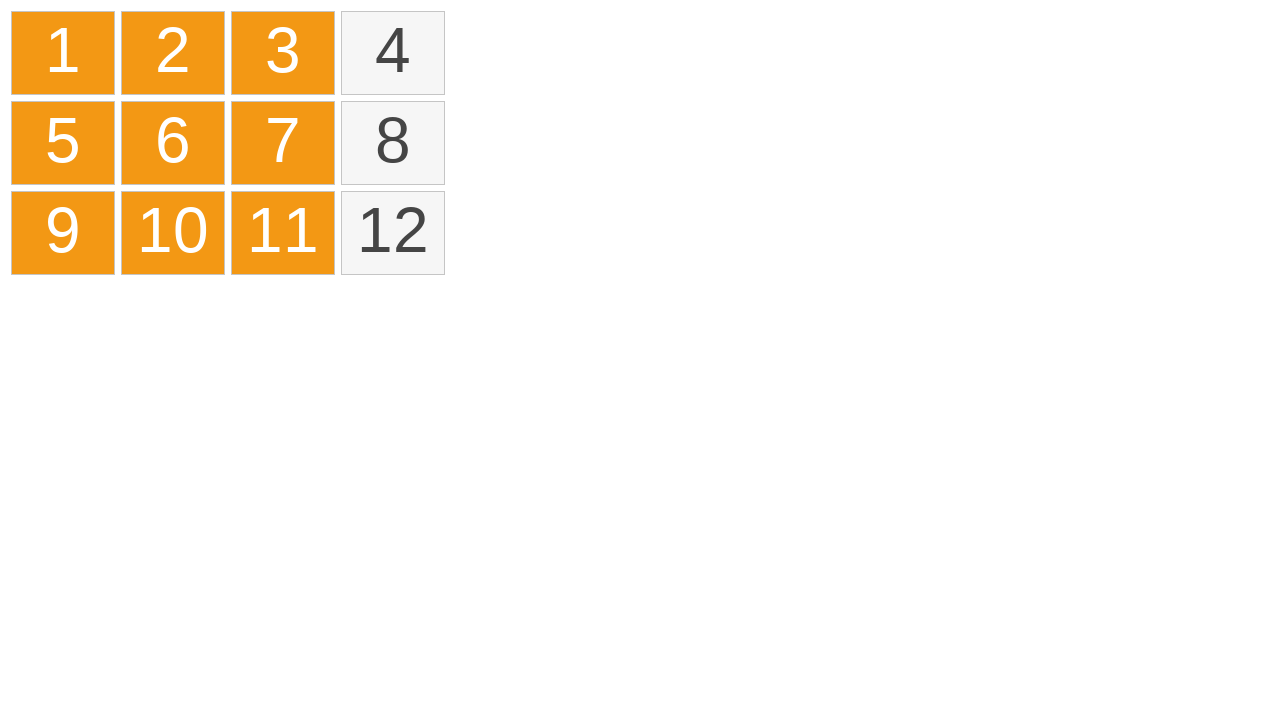

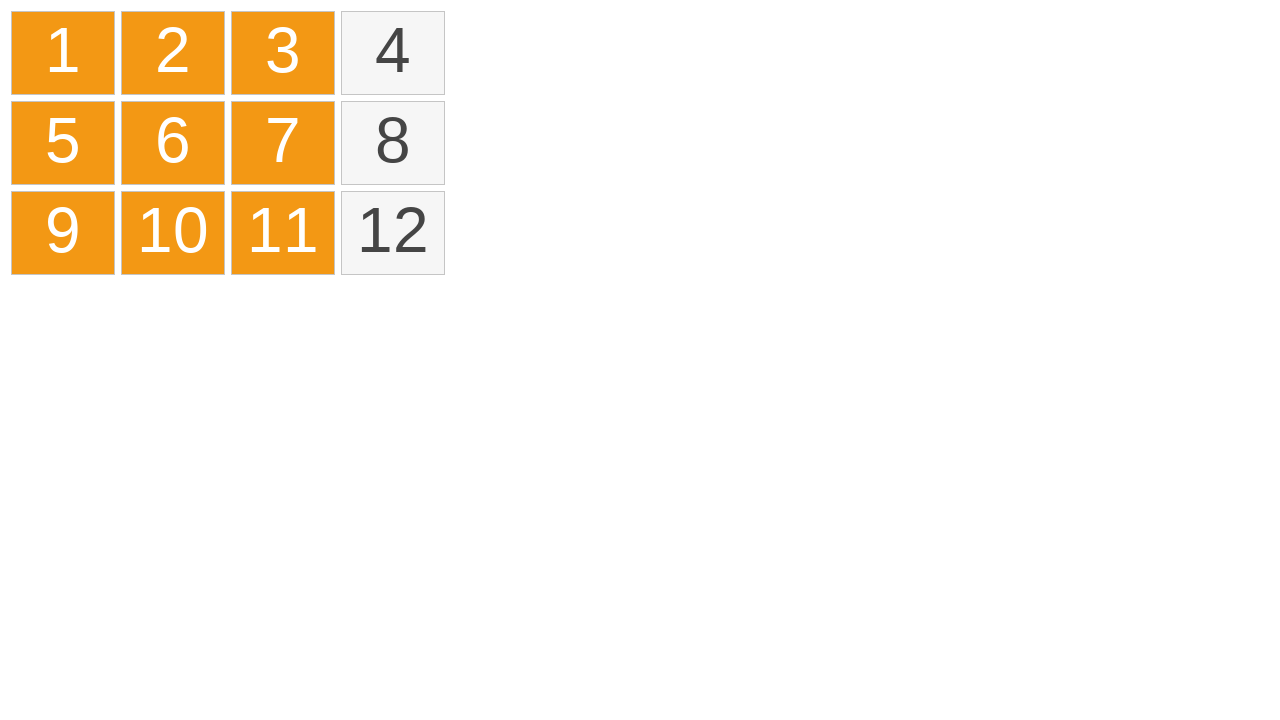